Tests page scrolling functionality by scrolling to the bottom of the Bootstrap documentation page and then scrolling up slightly using JavaScript execution.

Starting URL: https://getbootstrap.com/docs/4.0/components/dropdowns/

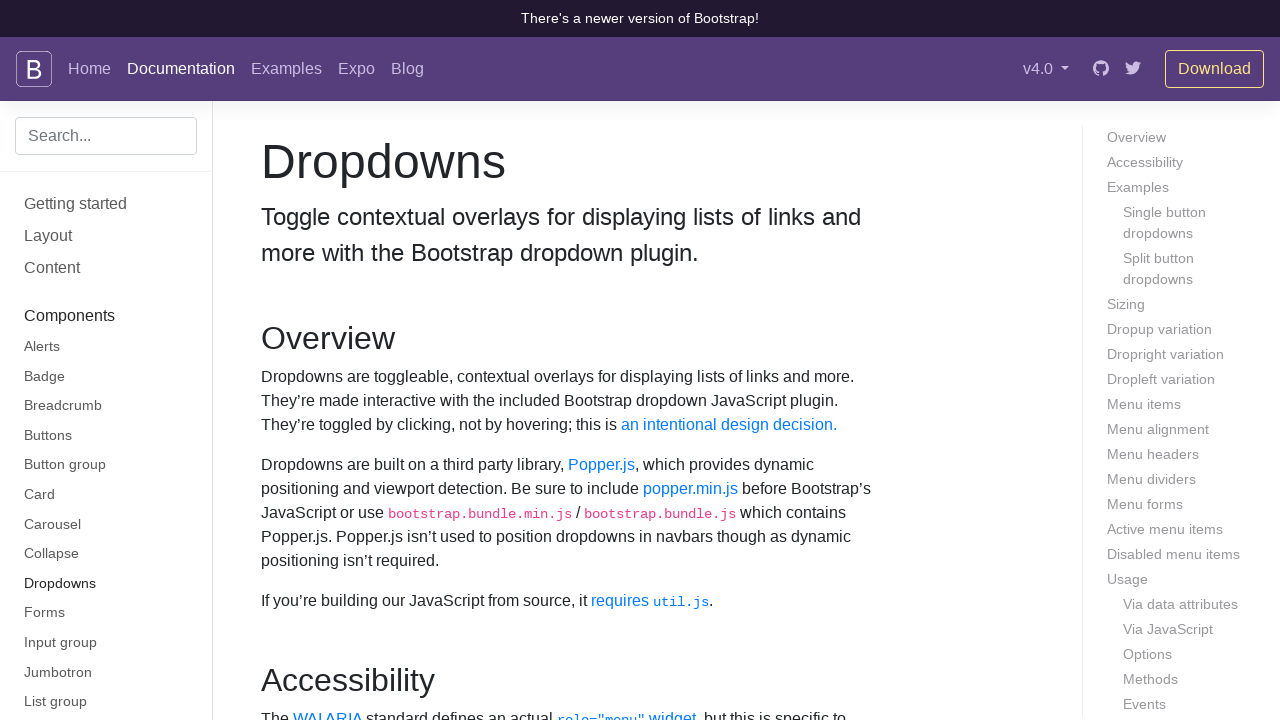

Scrolled to bottom of Bootstrap documentation page using JavaScript
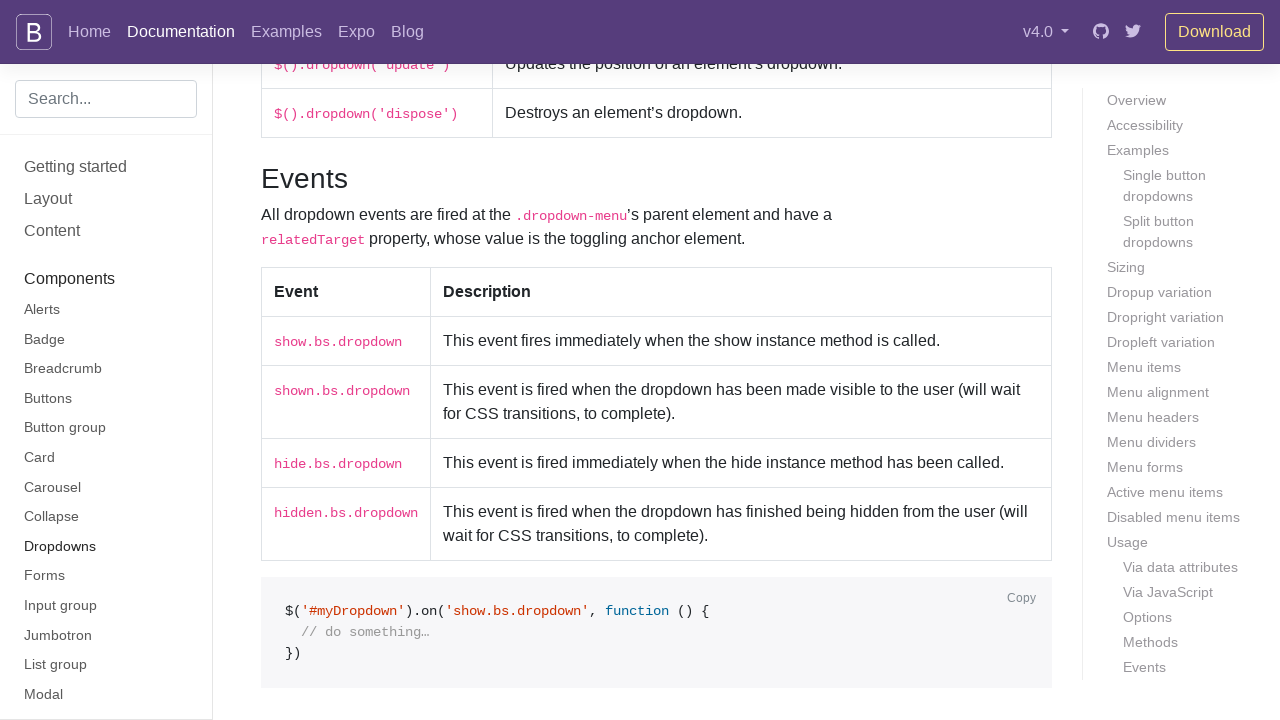

Waited 1 second for scroll to complete
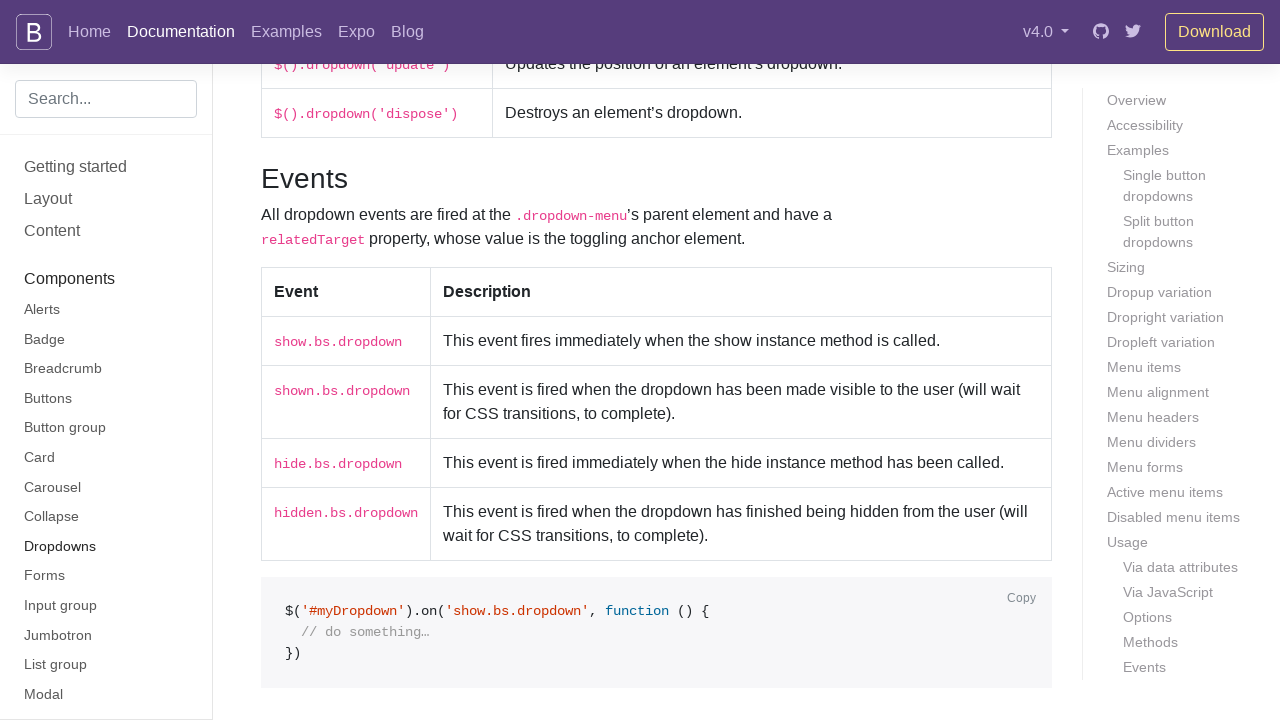

Scrolled up 55 pixels using JavaScript
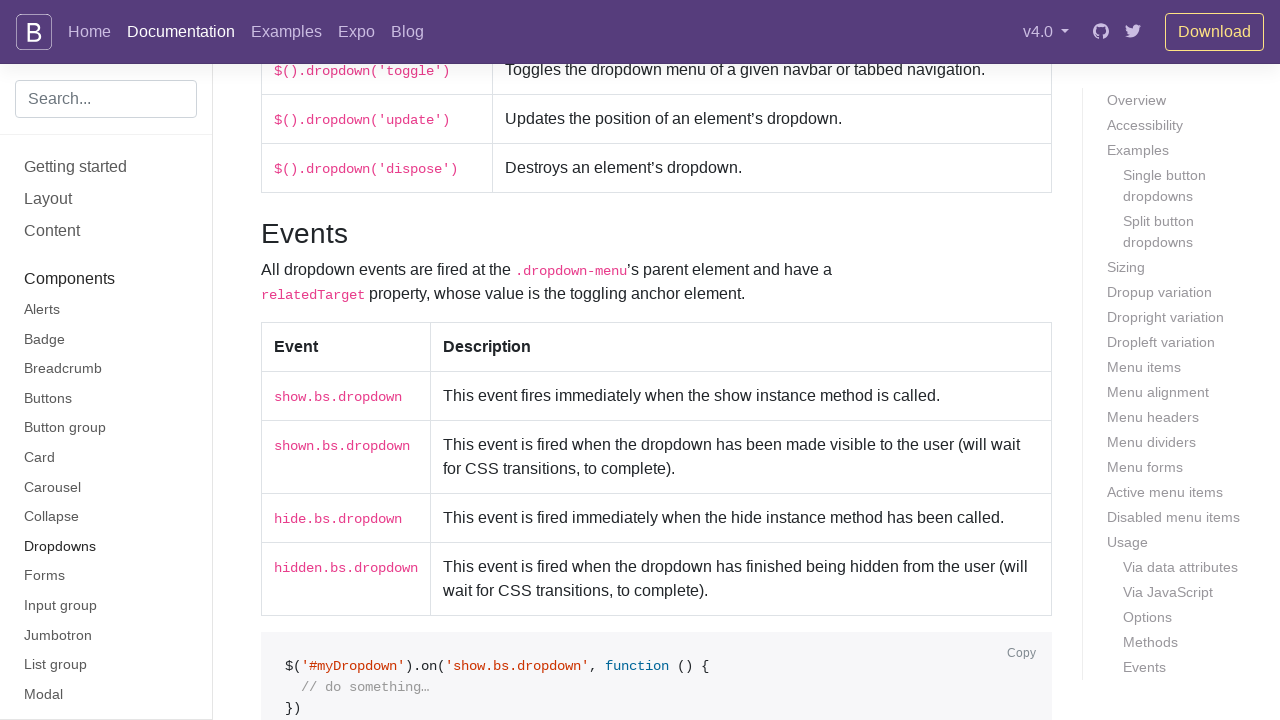

Waited 1 second for scroll up to complete
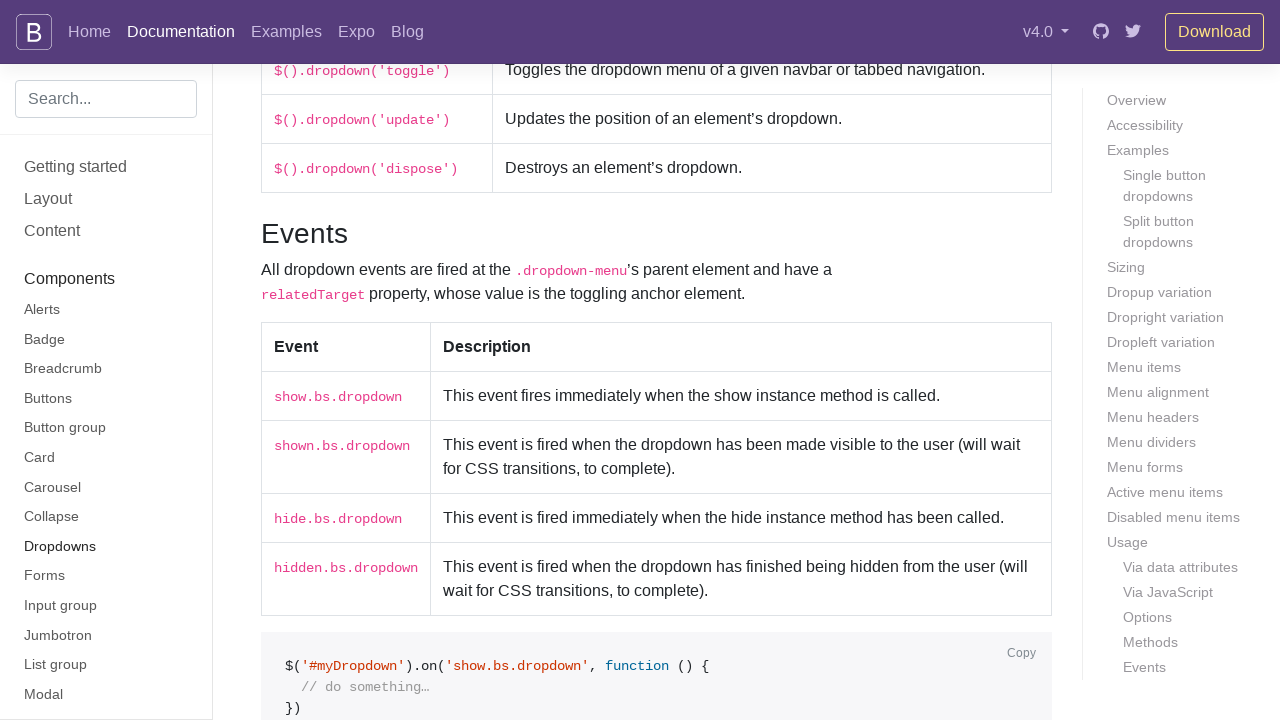

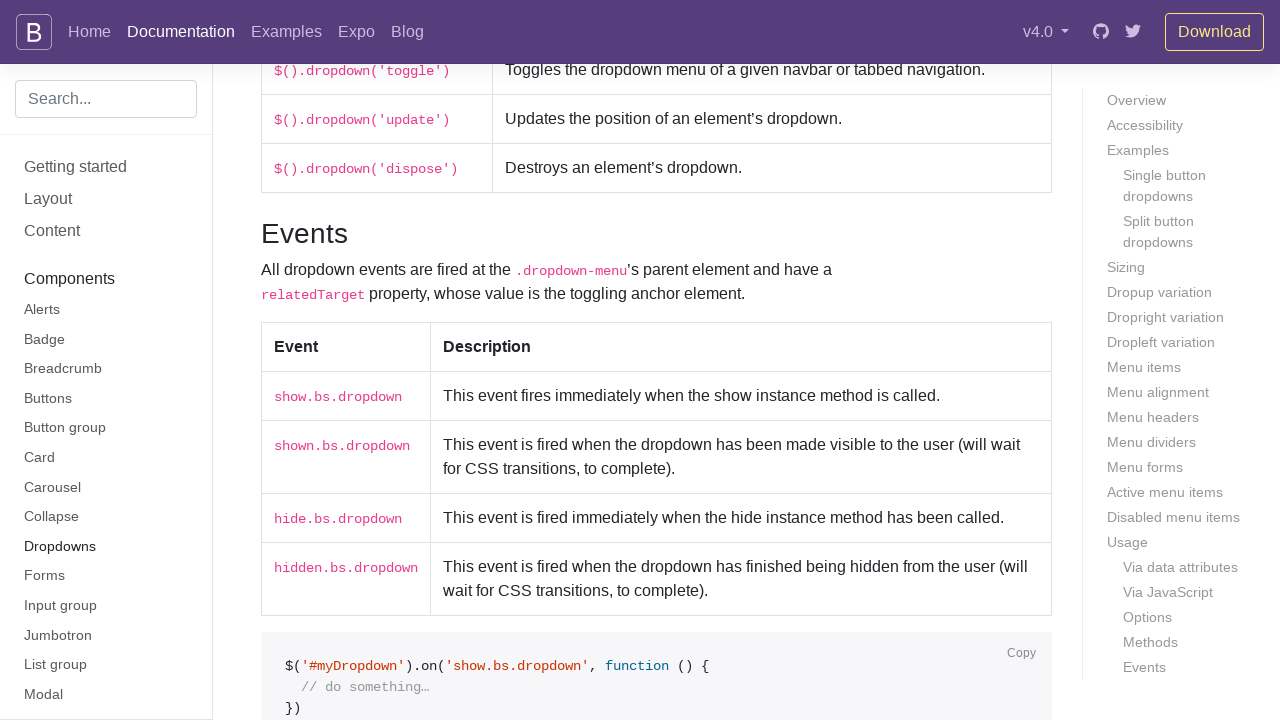